Tests that the Clear completed button displays the correct text when there are completed items

Starting URL: https://demo.playwright.dev/todomvc

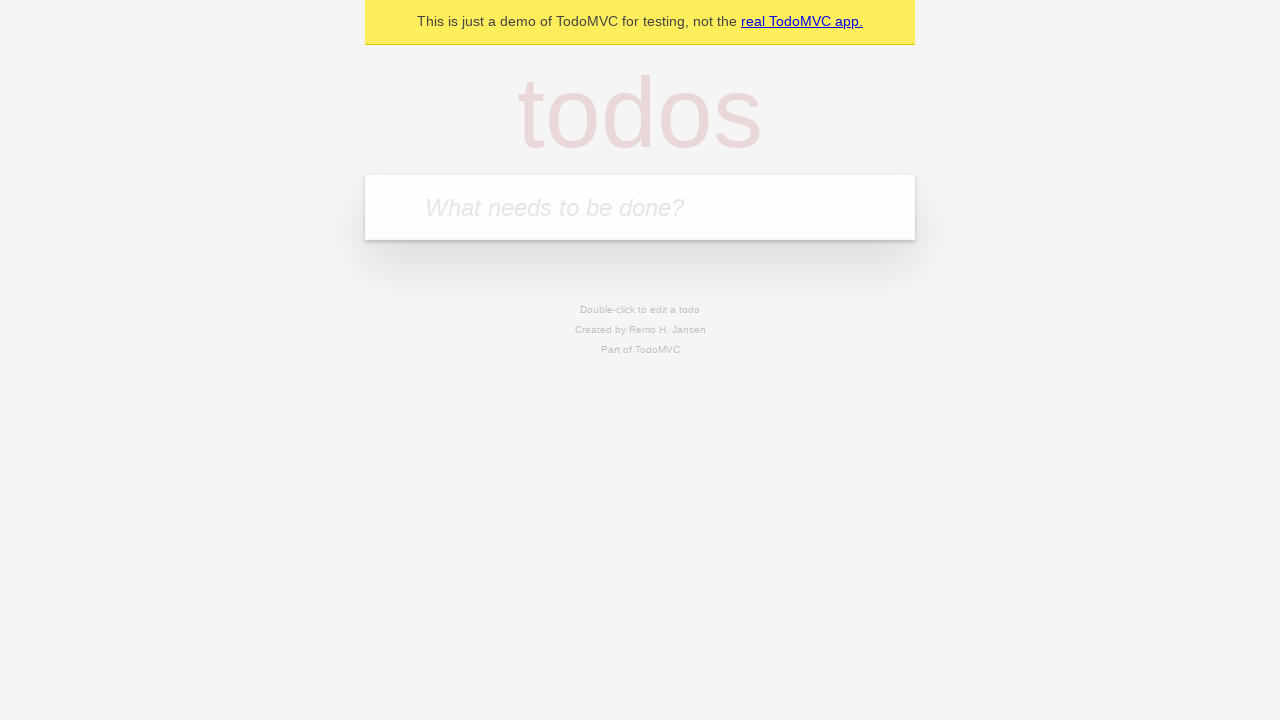

Filled todo input with 'buy some cheese' on internal:attr=[placeholder="What needs to be done?"i]
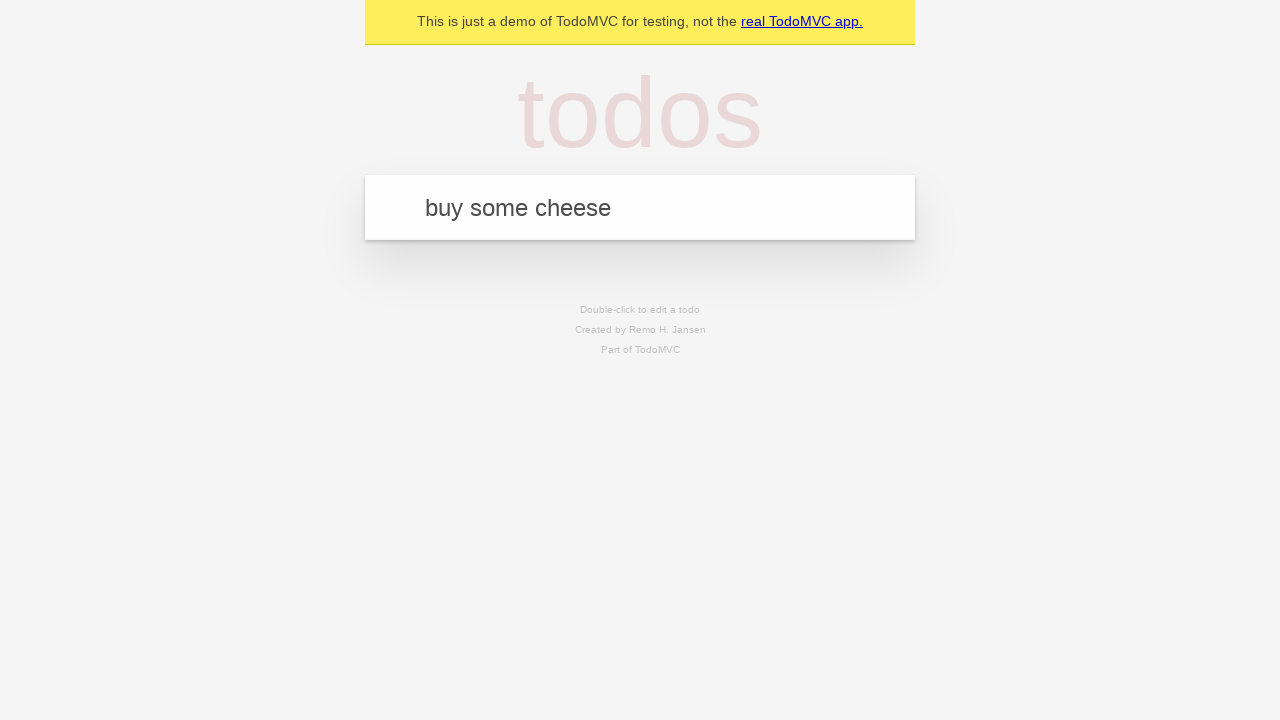

Pressed Enter to add first todo item on internal:attr=[placeholder="What needs to be done?"i]
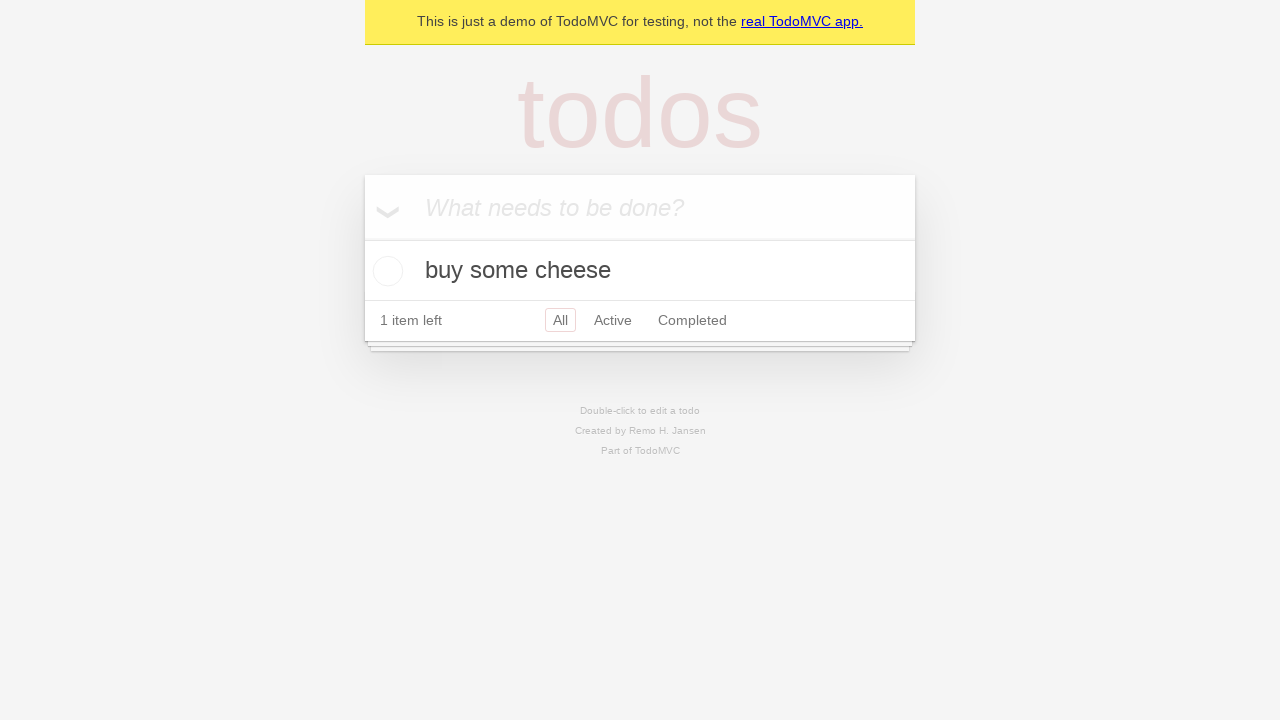

Filled todo input with 'feed the cat' on internal:attr=[placeholder="What needs to be done?"i]
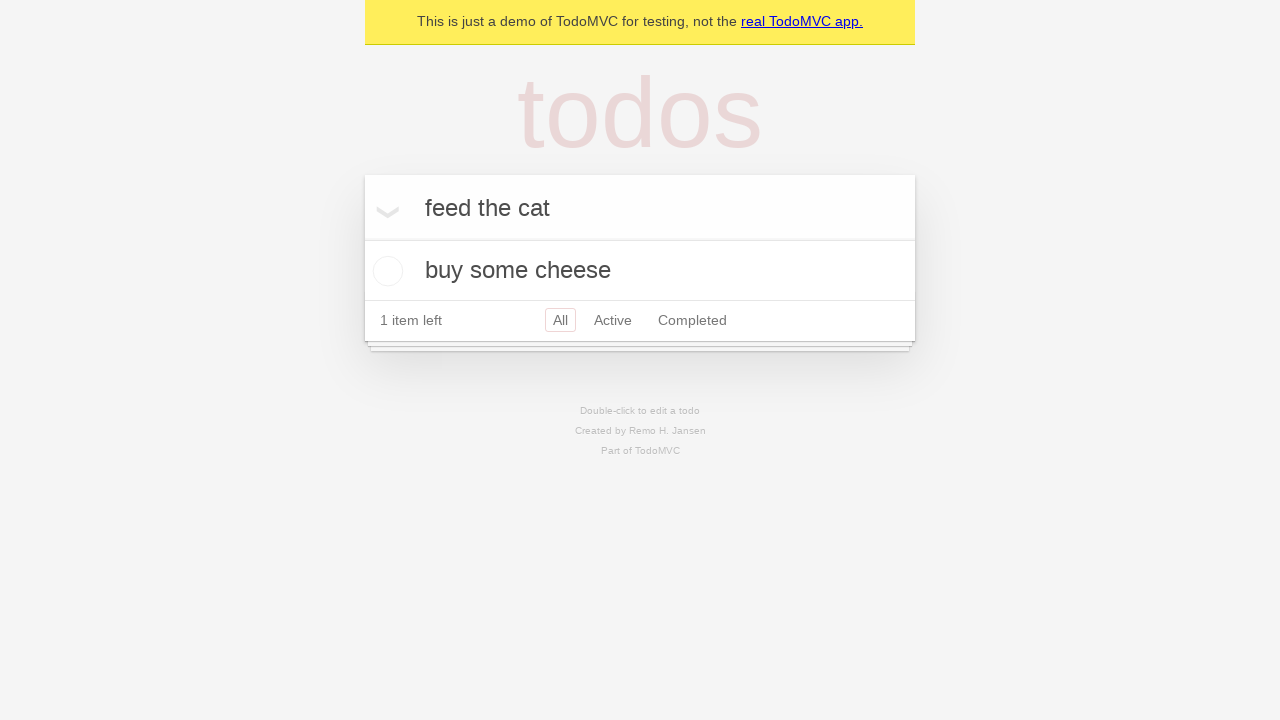

Pressed Enter to add second todo item on internal:attr=[placeholder="What needs to be done?"i]
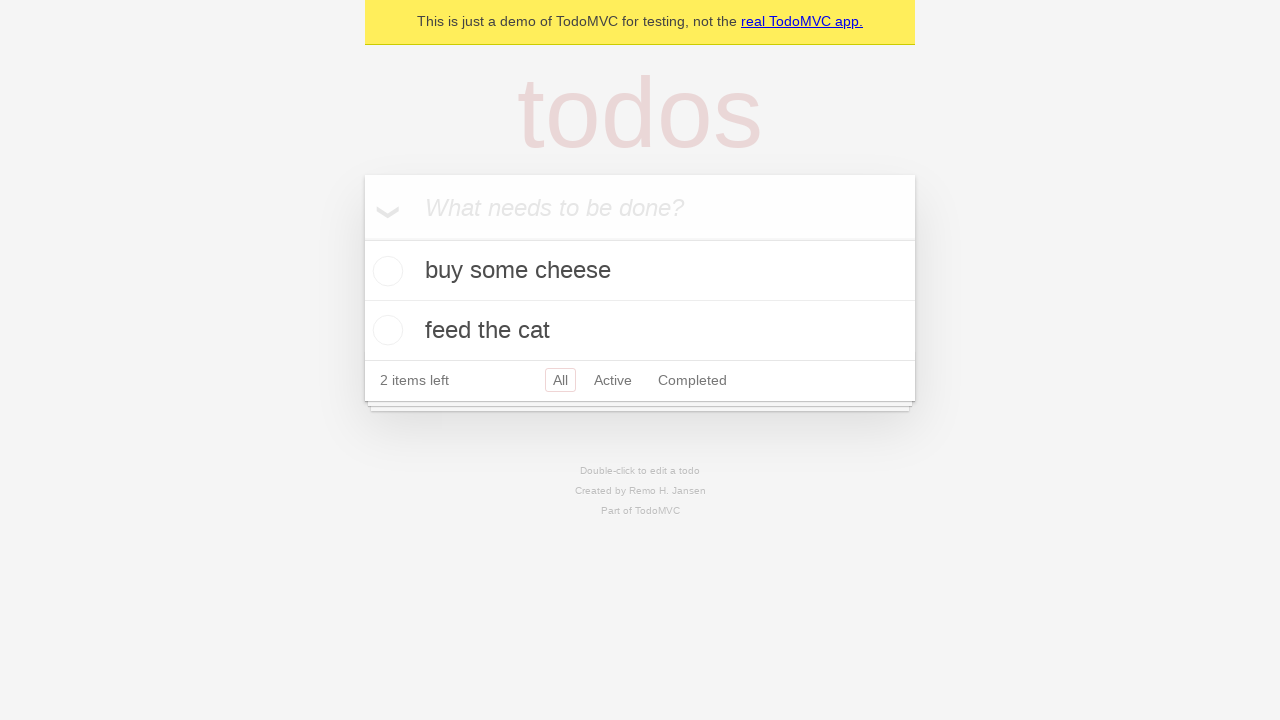

Filled todo input with 'book a doctors appointment' on internal:attr=[placeholder="What needs to be done?"i]
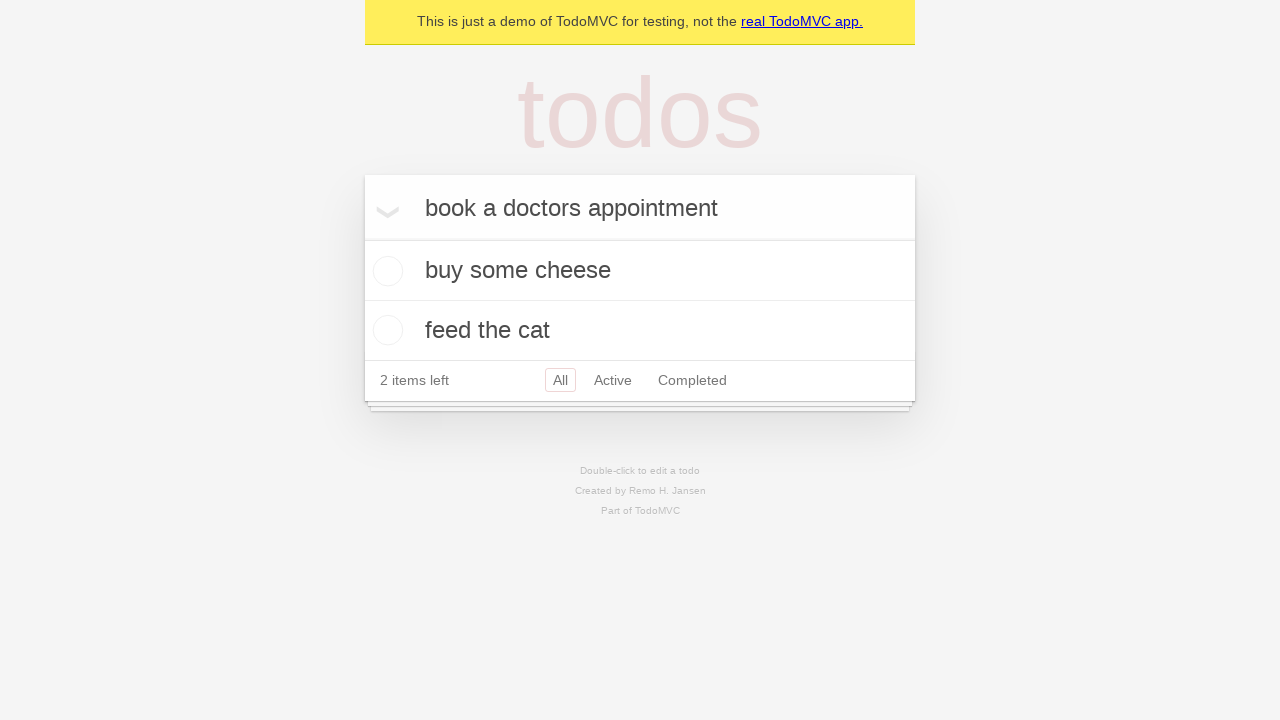

Pressed Enter to add third todo item on internal:attr=[placeholder="What needs to be done?"i]
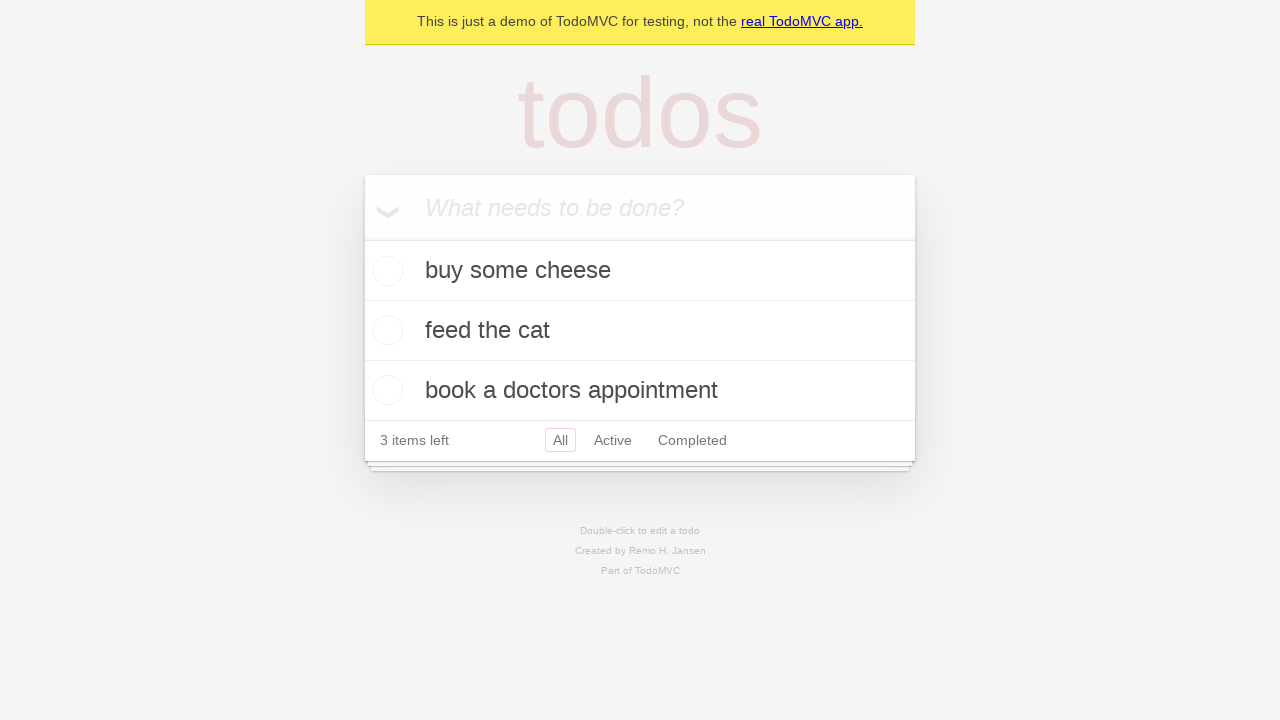

Checked the first todo item as completed at (385, 271) on .todo-list li .toggle >> nth=0
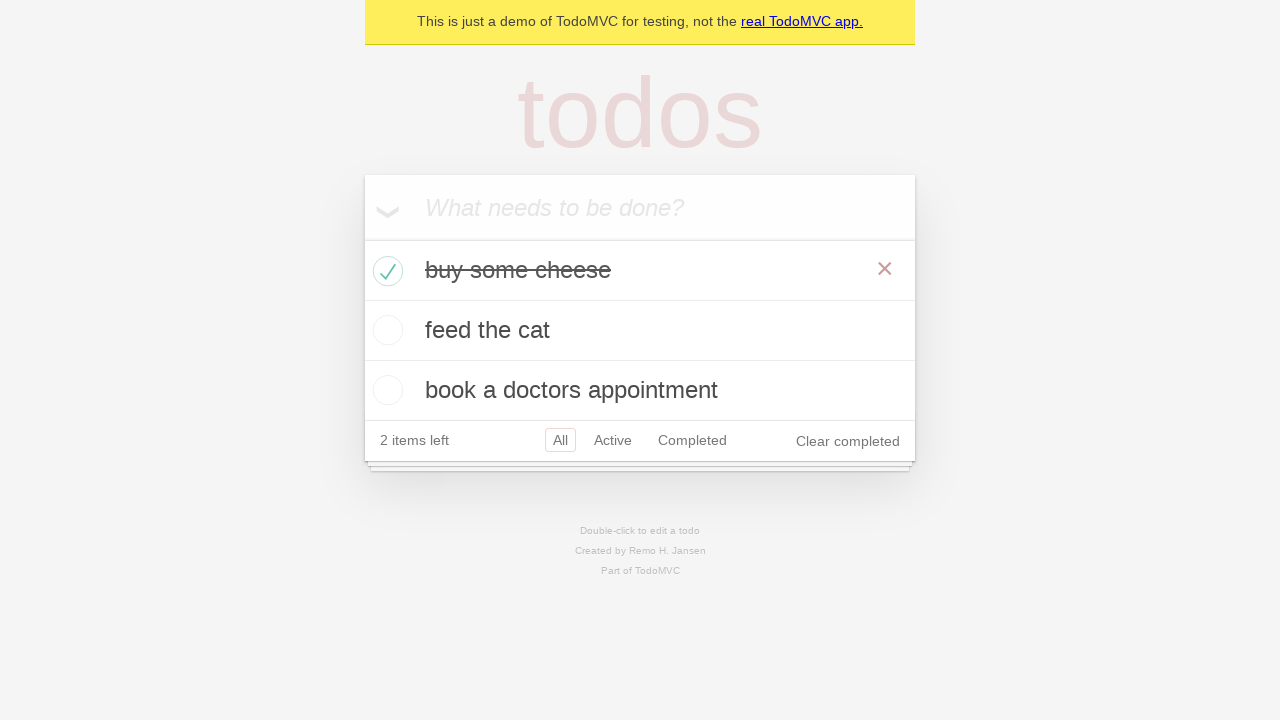

Clear completed button appeared and is visible
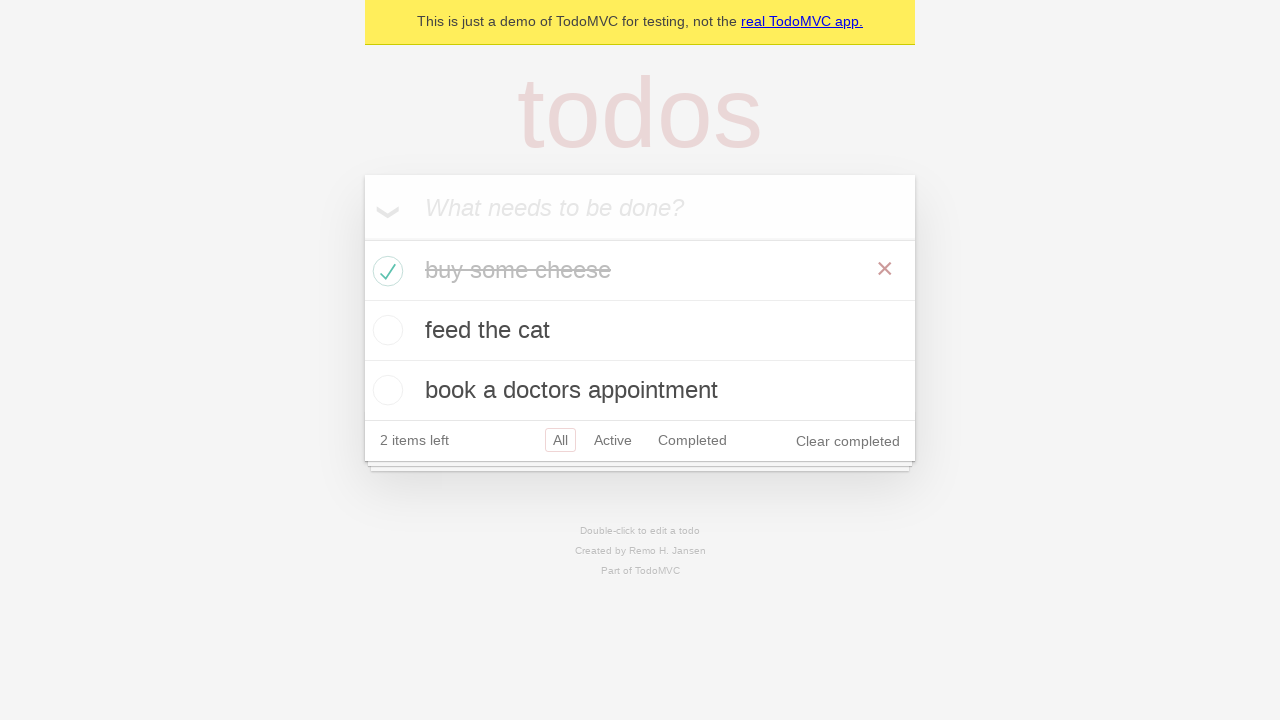

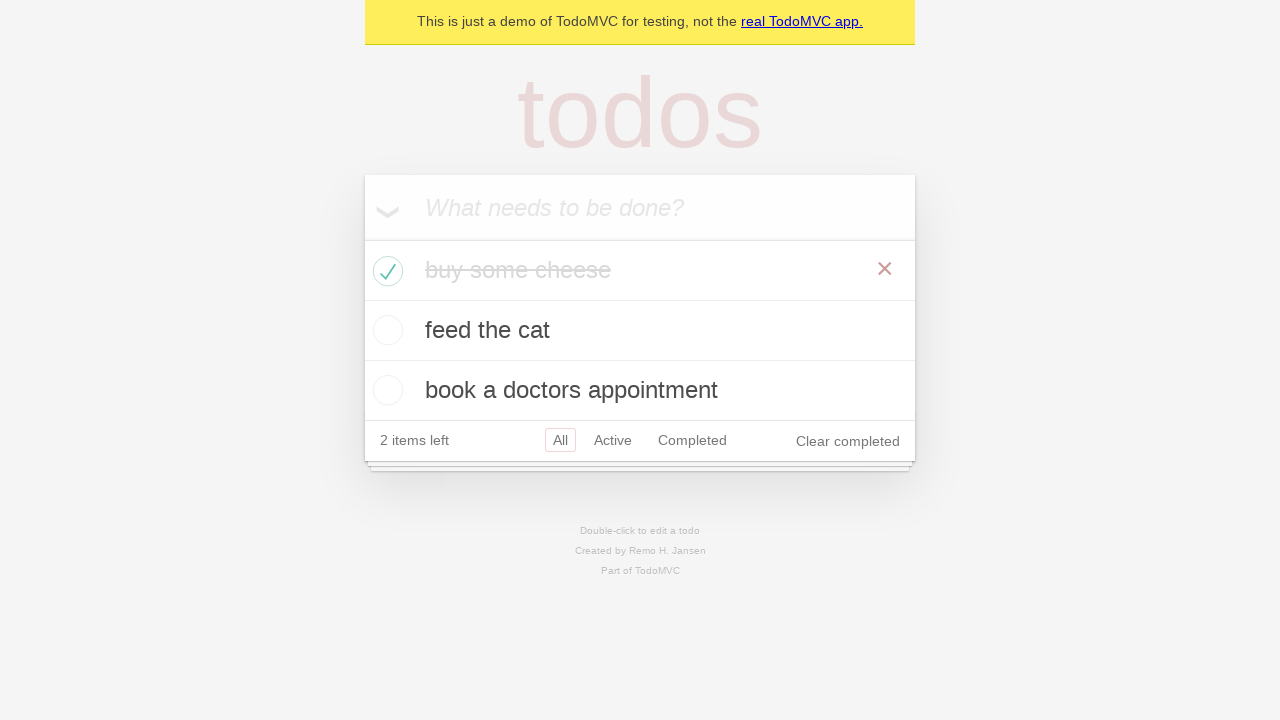